Tests calendar date picker functionality on the KSRTC (Karnataka State Road Transport Corporation) website by opening the departure date calendar and selecting a specific date.

Starting URL: https://ksrtc.in/

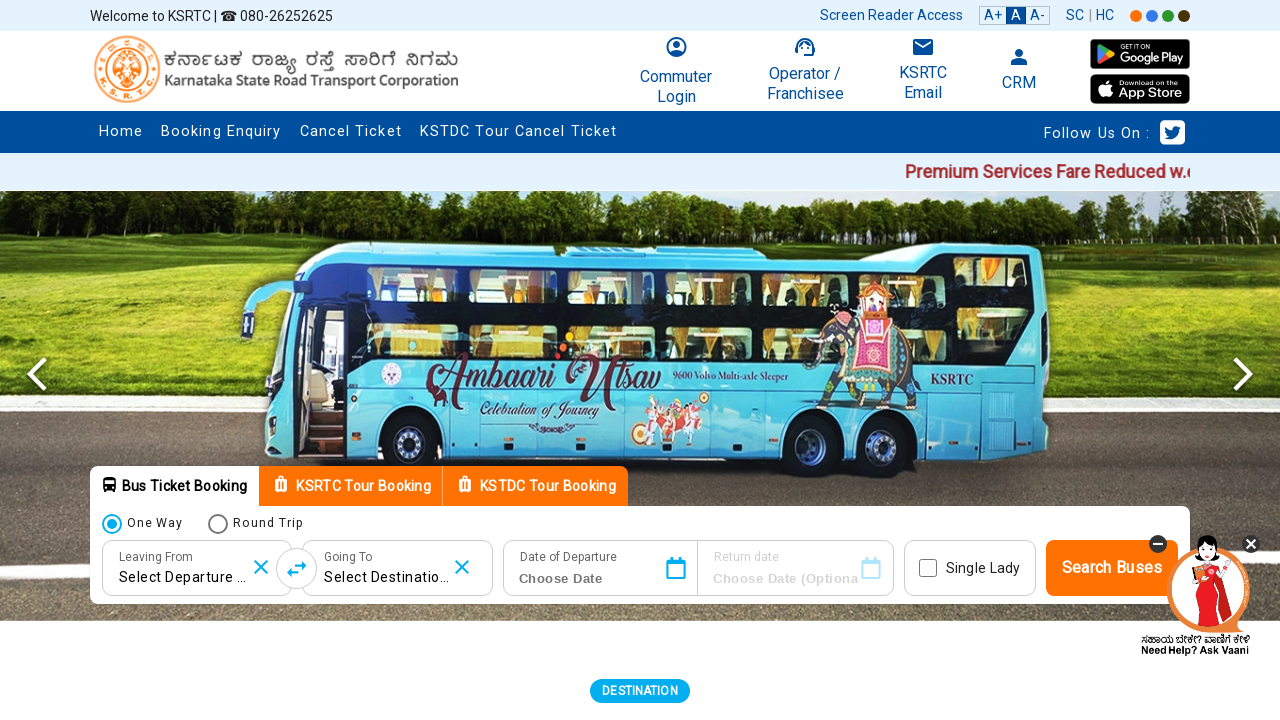

Clicked departure date calendar icon to open date picker at (676, 568) on img#imgDepartDate
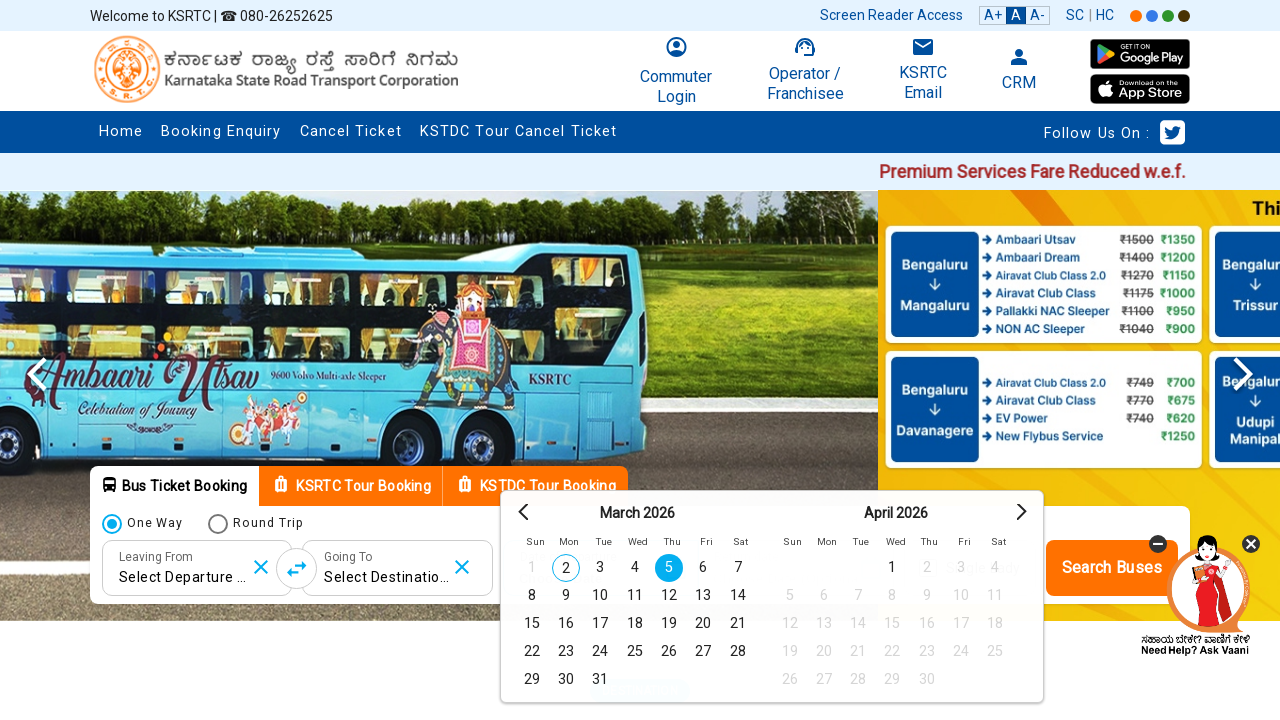

Selected the 26th day from the calendar at (669, 652) on xpath=//a[text()='26']
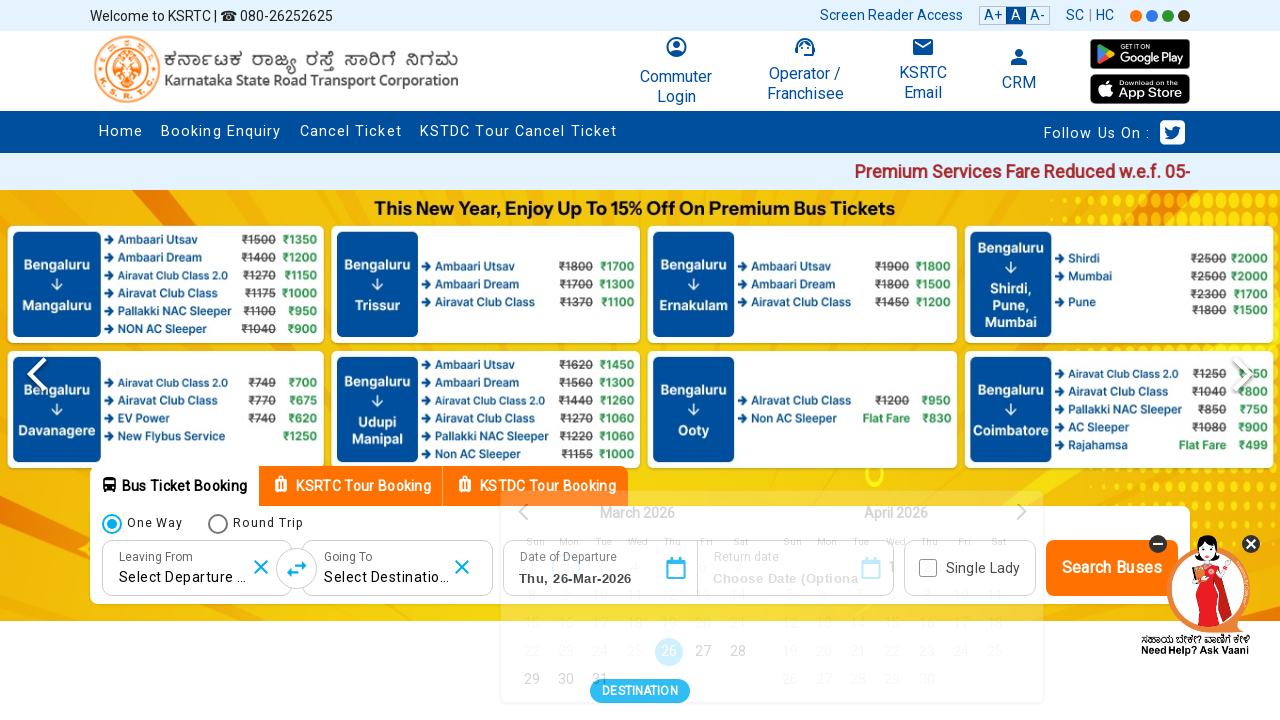

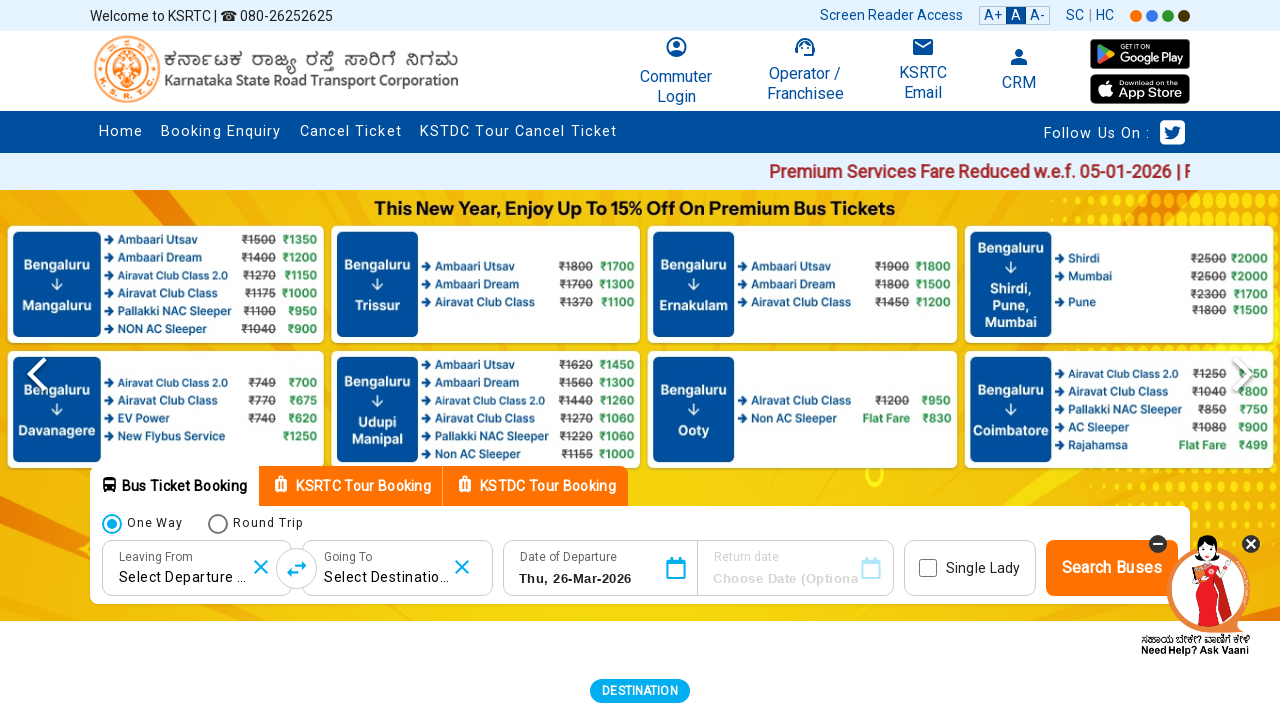